Navigates to a page and clicks on the "OrangeHRM, Inc" link which opens a new window, demonstrating multi-window handling.

Starting URL: https://opensource-demo.orangehrmlive.com/web/index.php/auth/login

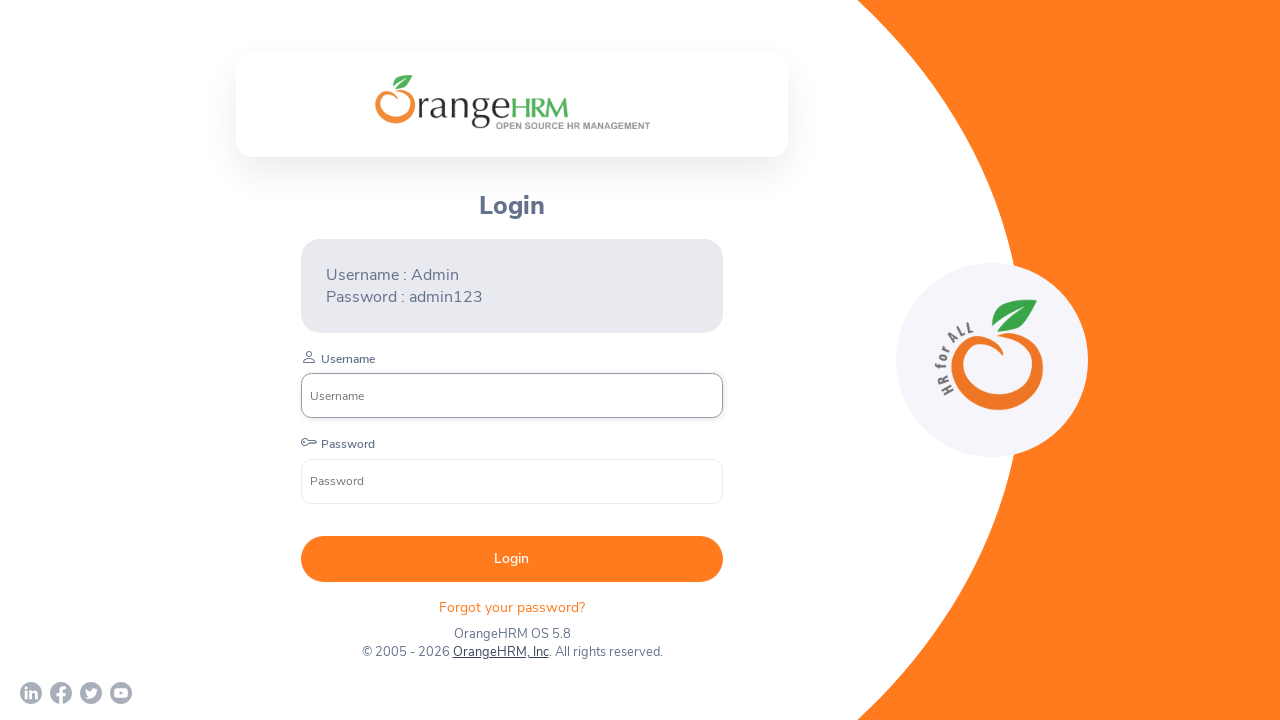

Waited for page to reach networkidle state
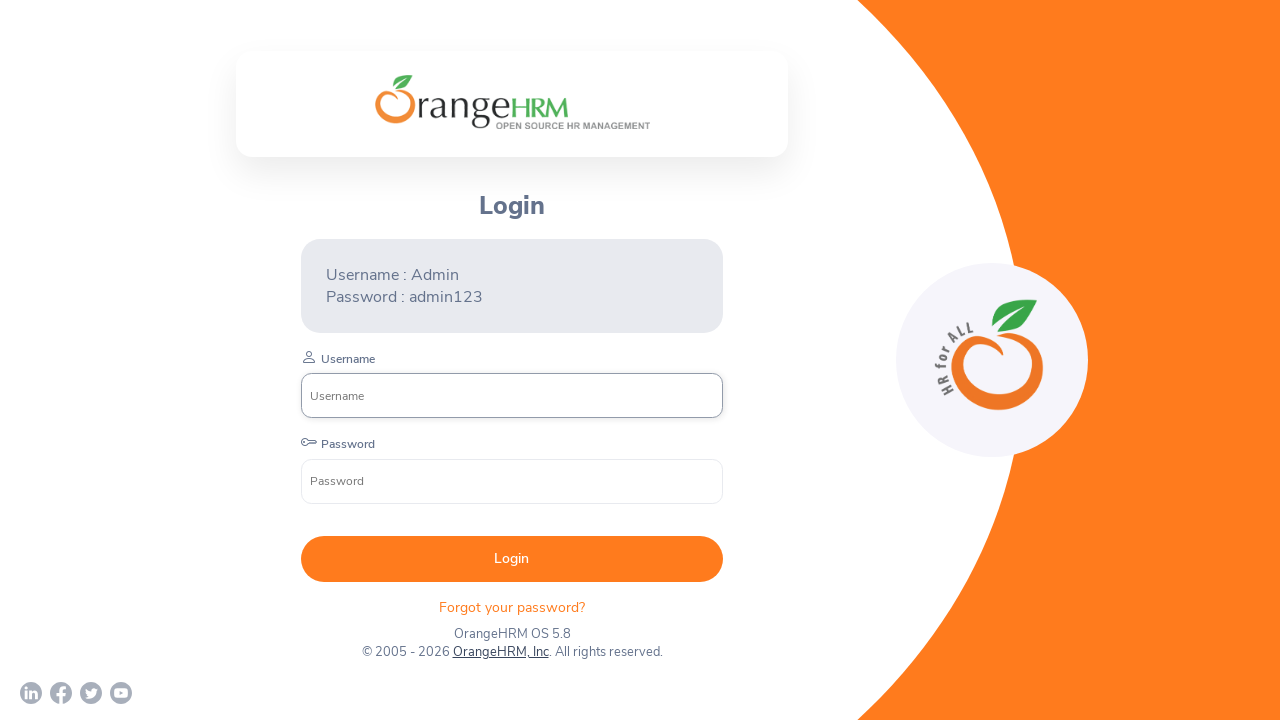

Clicked on 'OrangeHRM, Inc' link to open new window at (500, 652) on a:has-text('OrangeHRM, Inc')
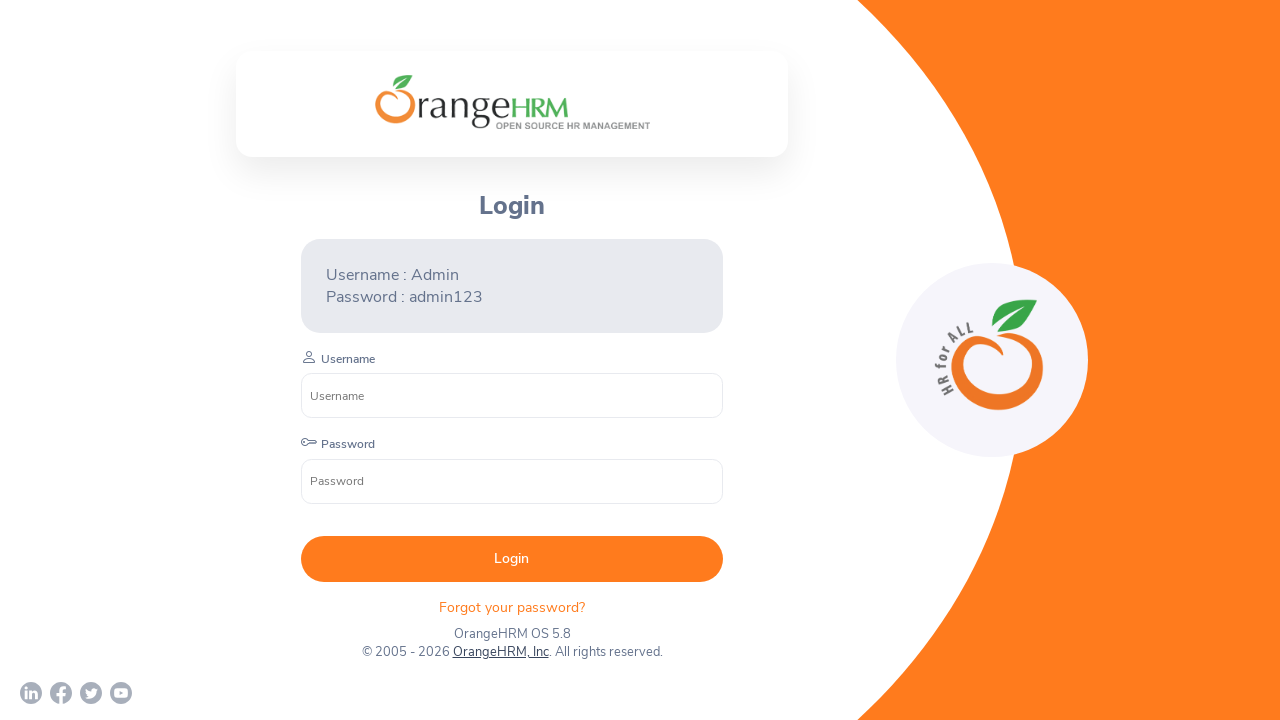

Obtained reference to new page/window
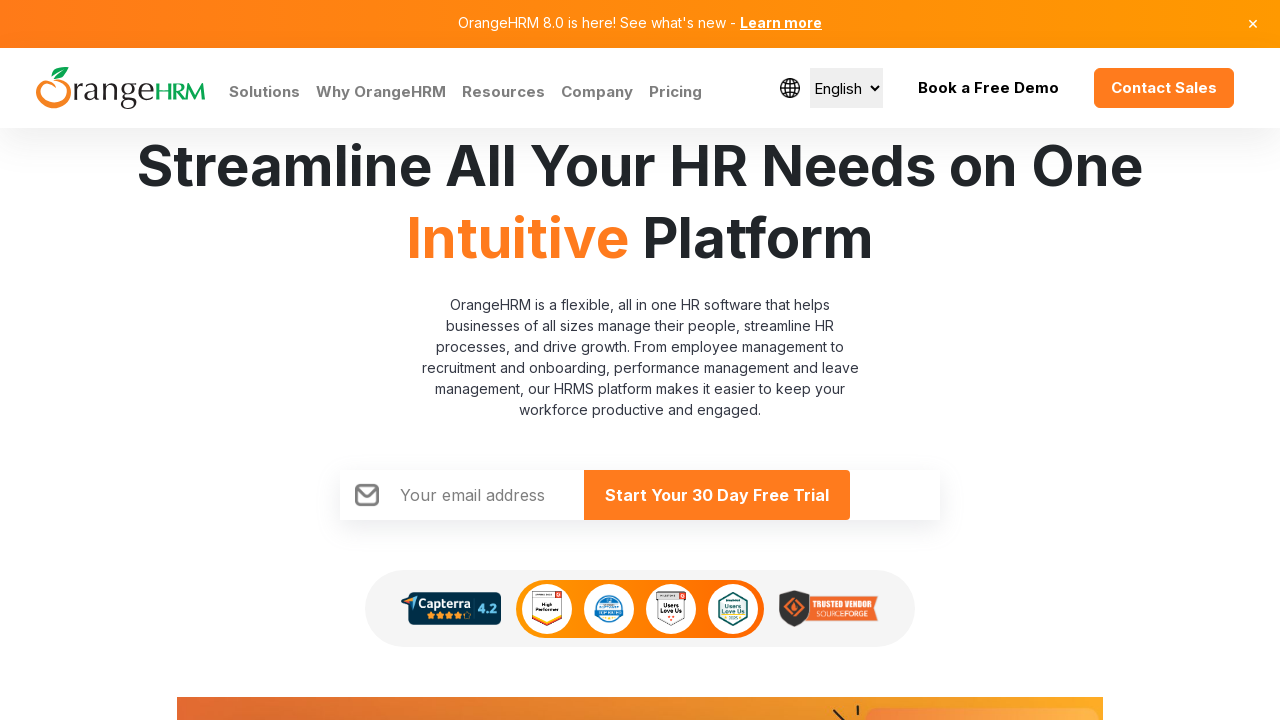

Waited for new page to reach load state
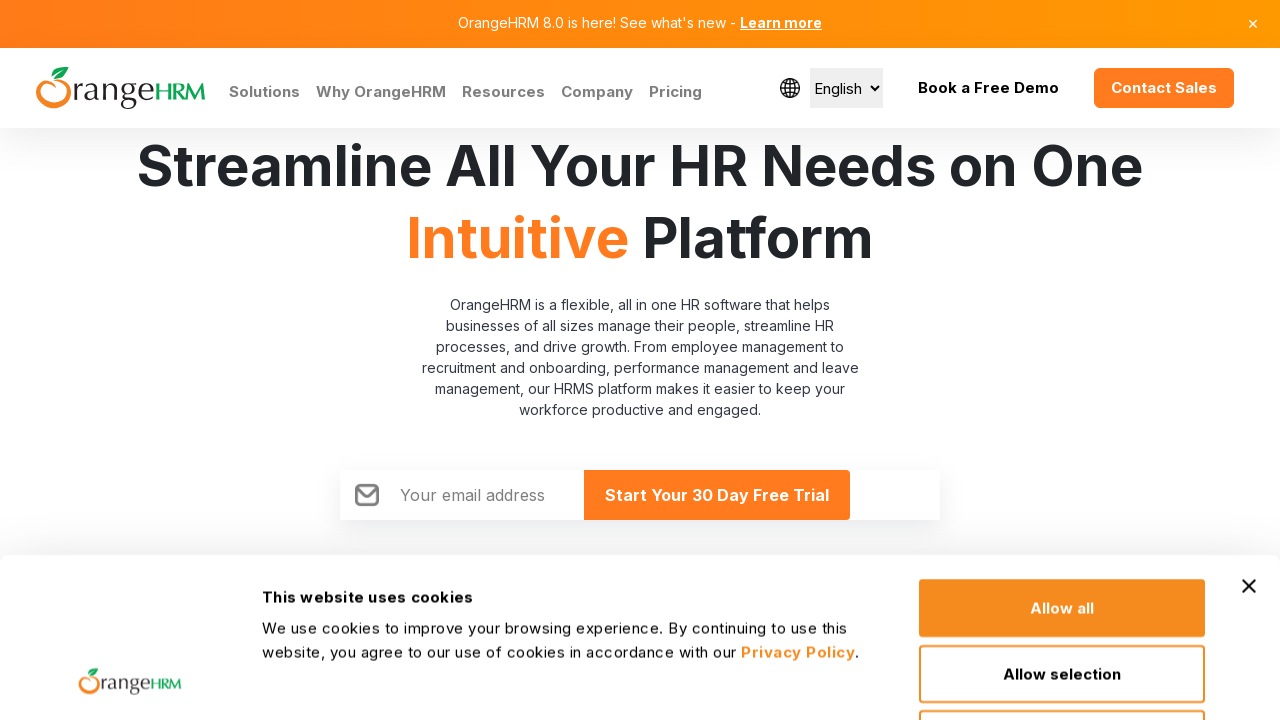

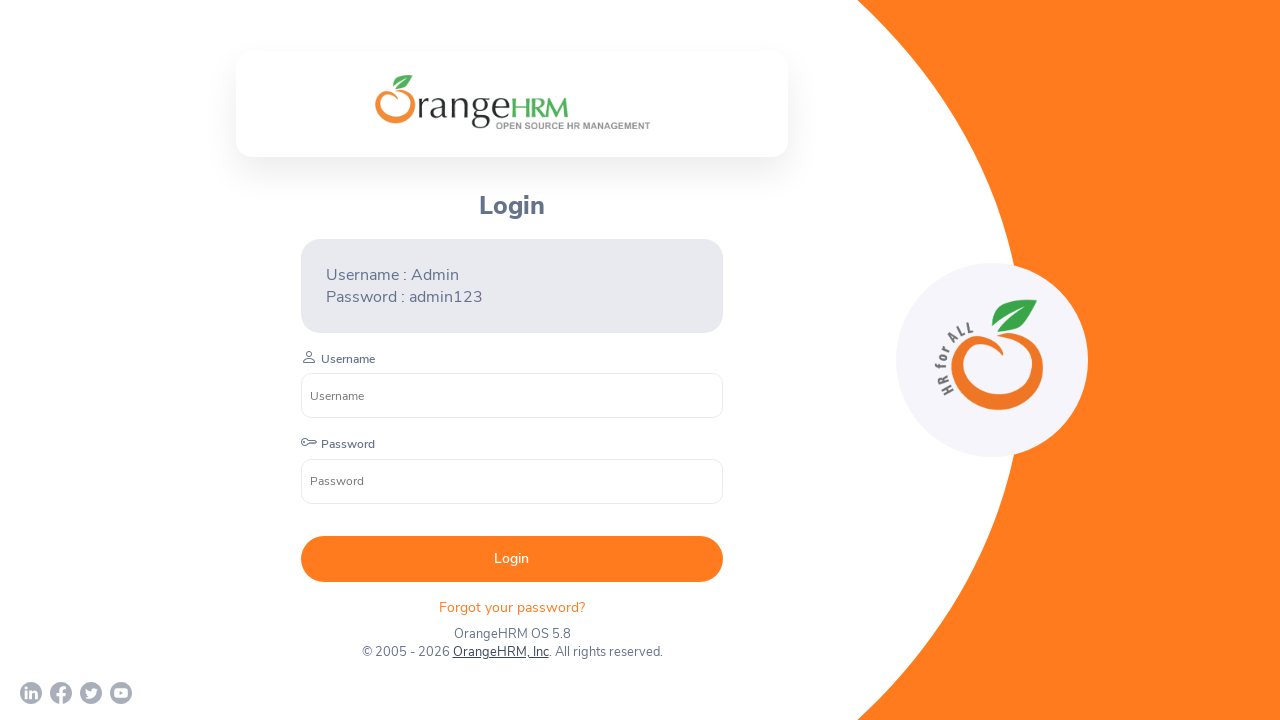